Tests drag and drop functionality by dragging an element to a target location

Starting URL: https://sahitest.com/demo/dragDropMooTools.htm

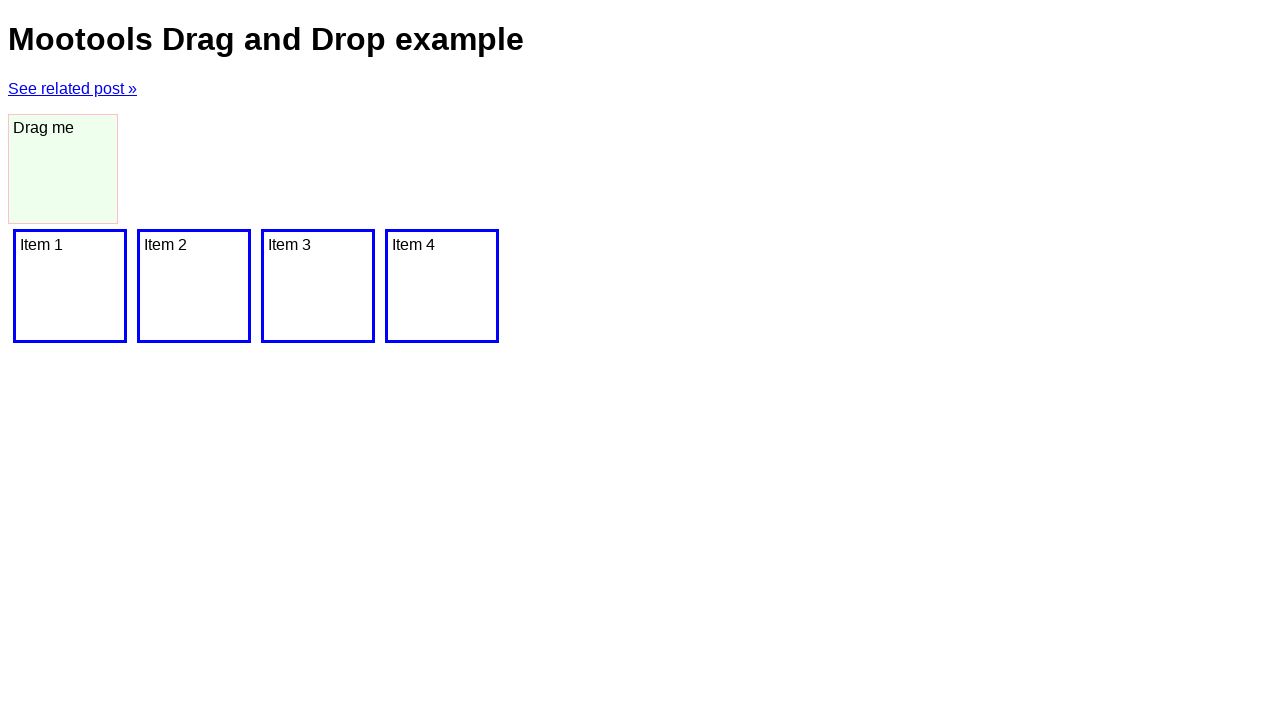

Located the dragger element
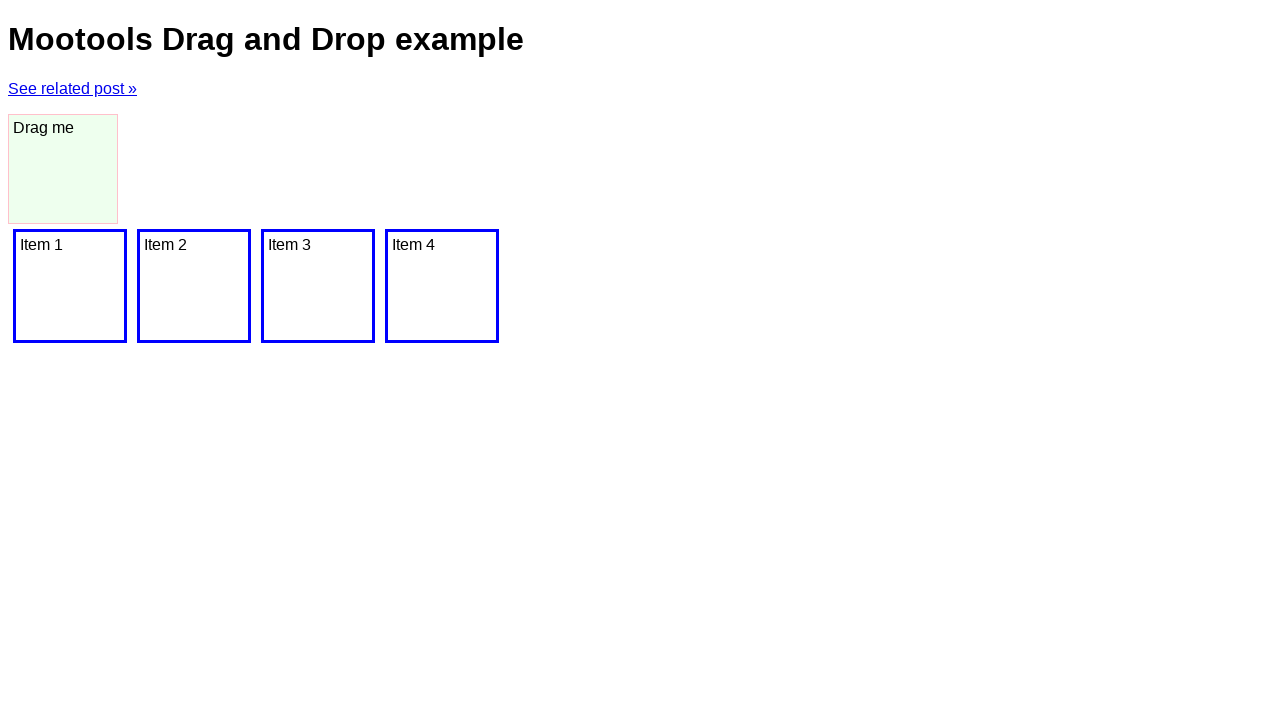

Located Item 1 target element
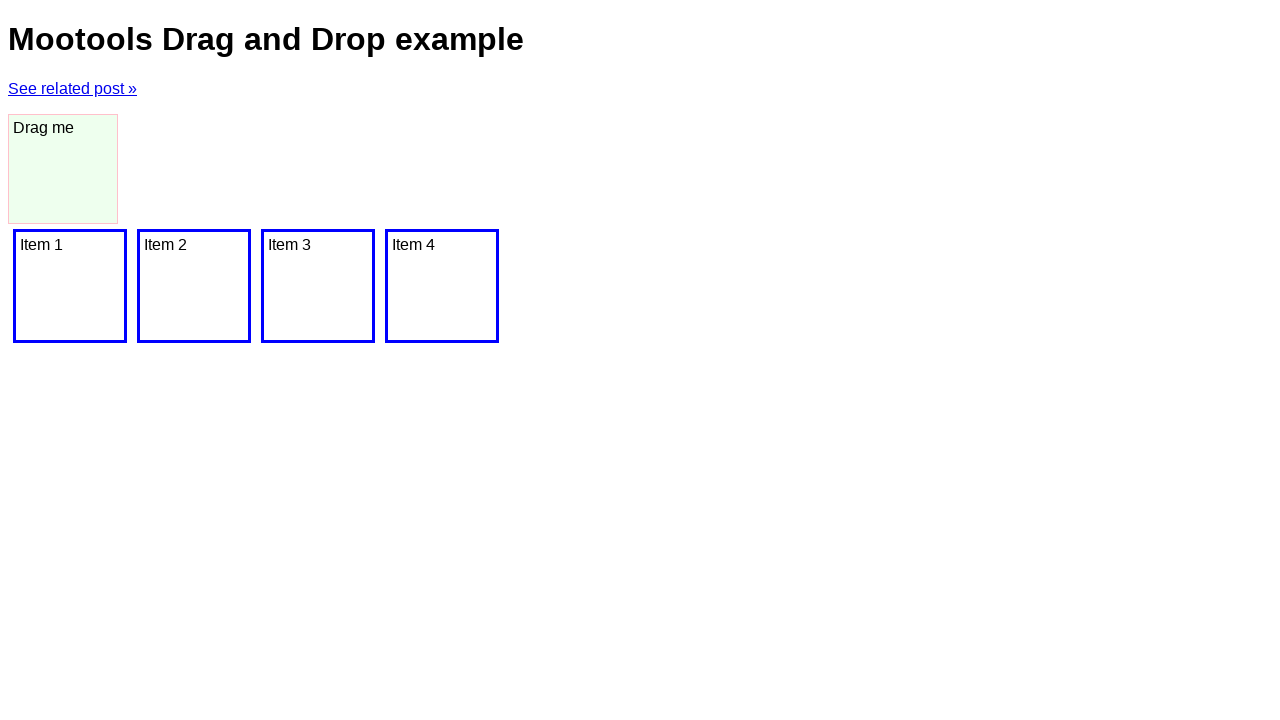

Dragged dragger element to Item 1 at (70, 286)
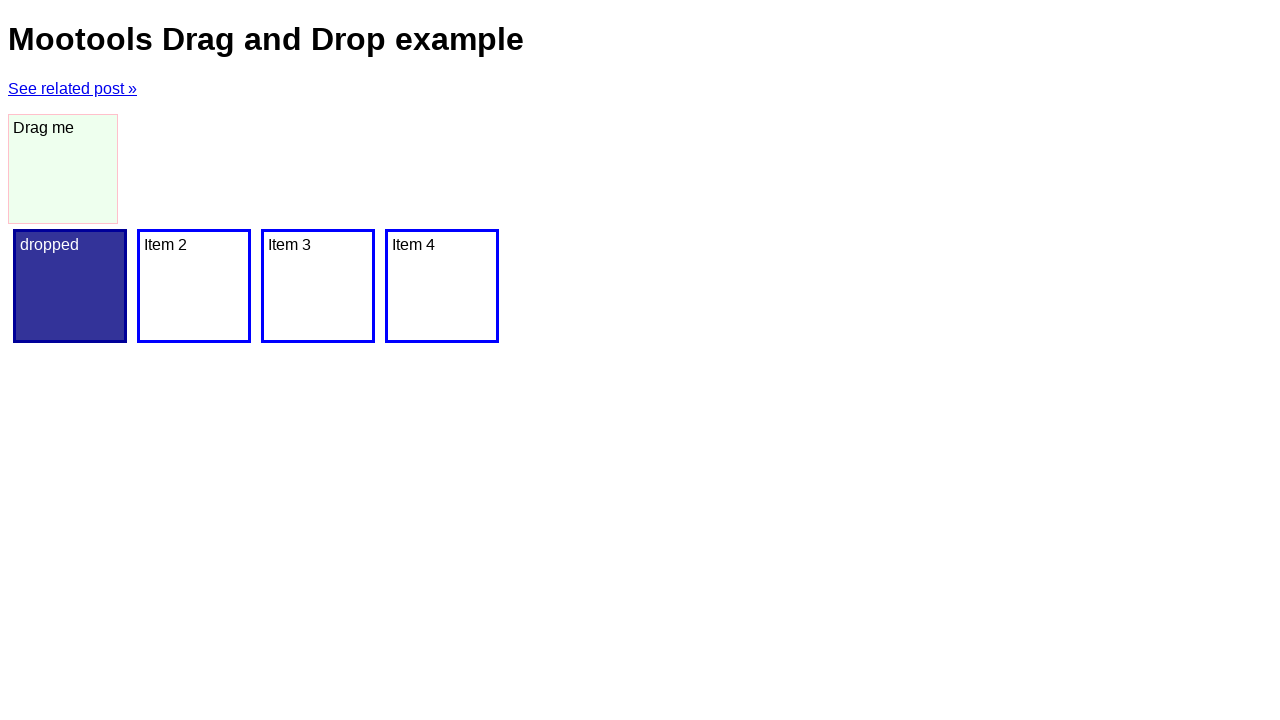

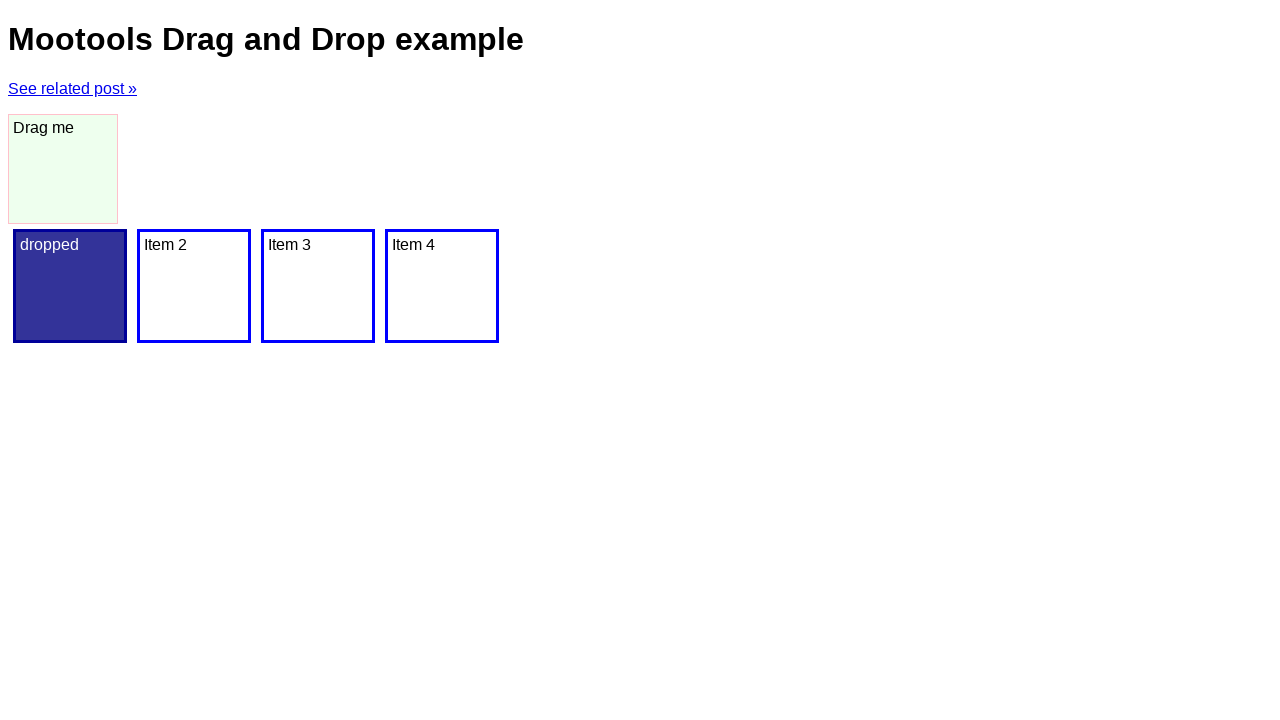